Navigates to the homepage and verifies it loads successfully

Starting URL: https://timdeschryver.dev/

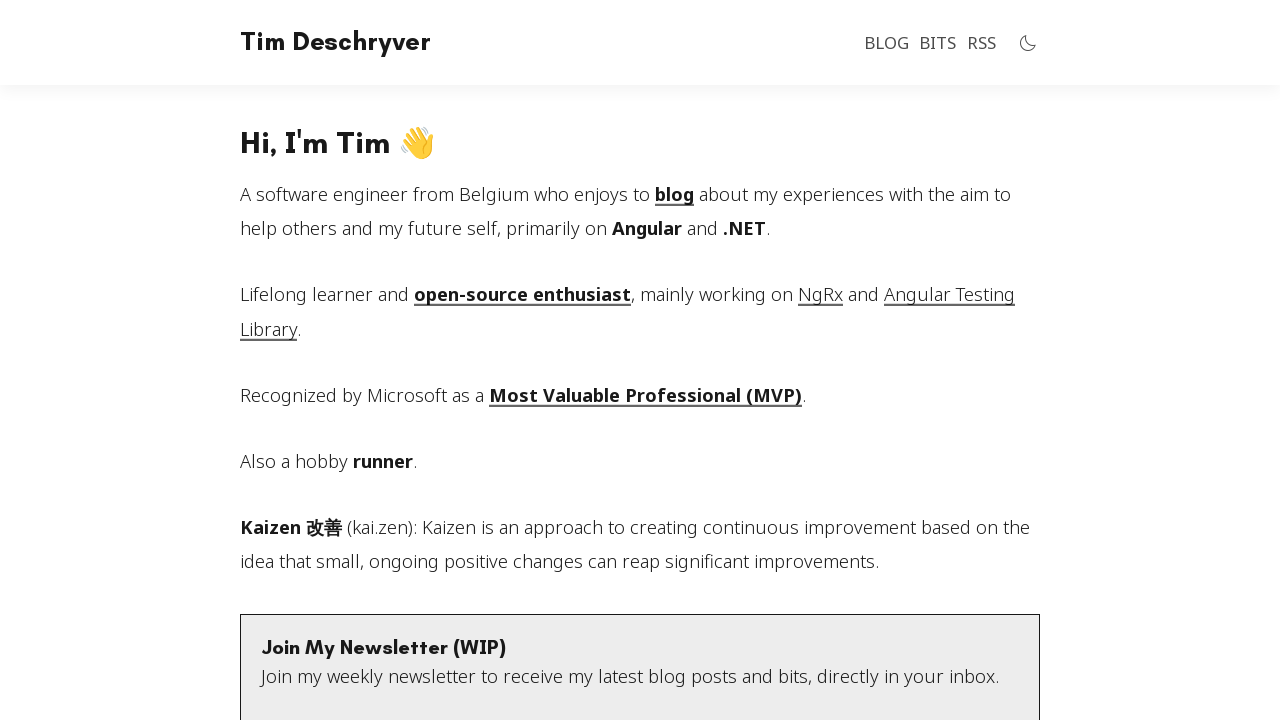

Navigated to homepage at https://timdeschryver.dev/
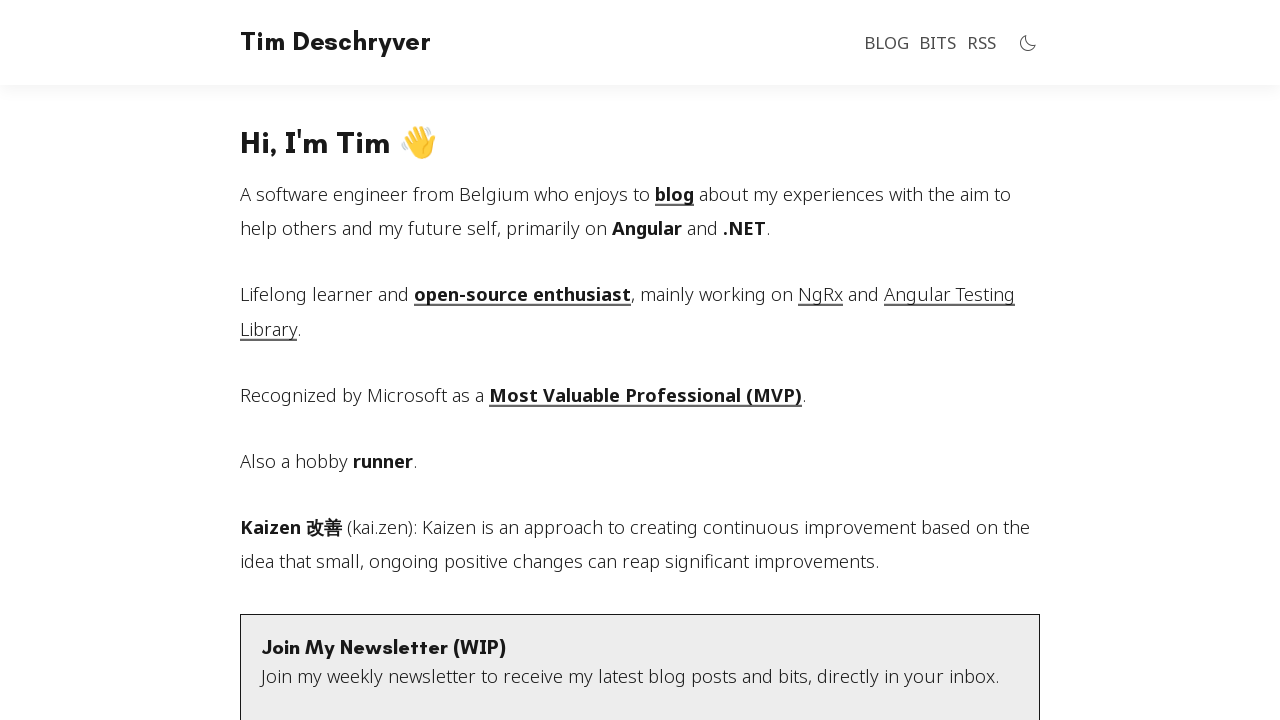

Homepage loaded successfully
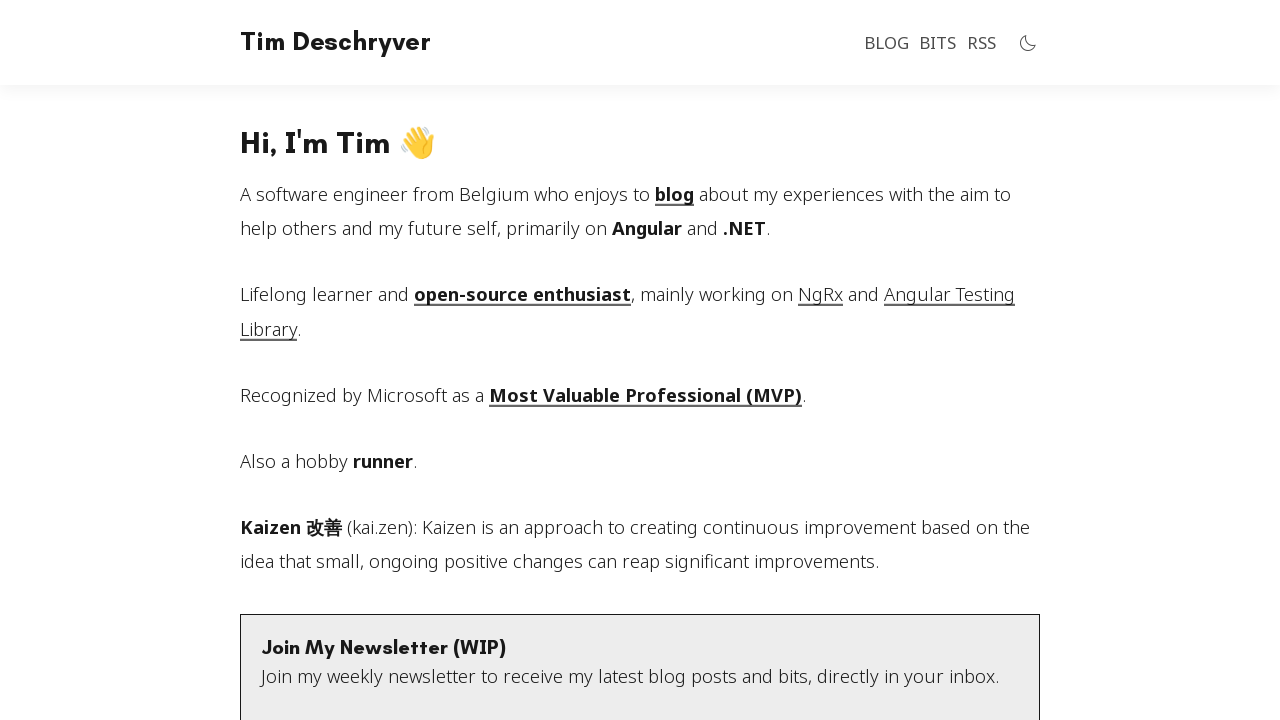

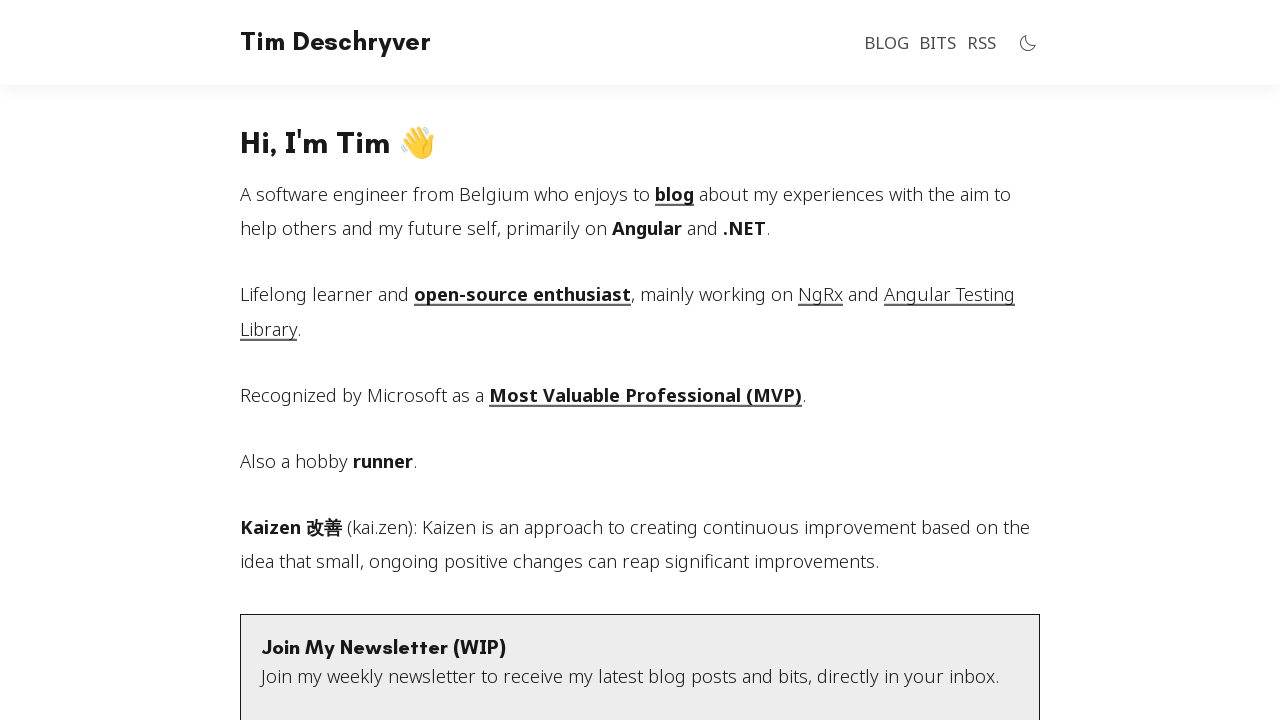